Tests a practice login page by extracting text from a popup window, using it to fill login credentials, and verifying an error message appears

Starting URL: https://rahulshettyacademy.com/loginpagePractise/

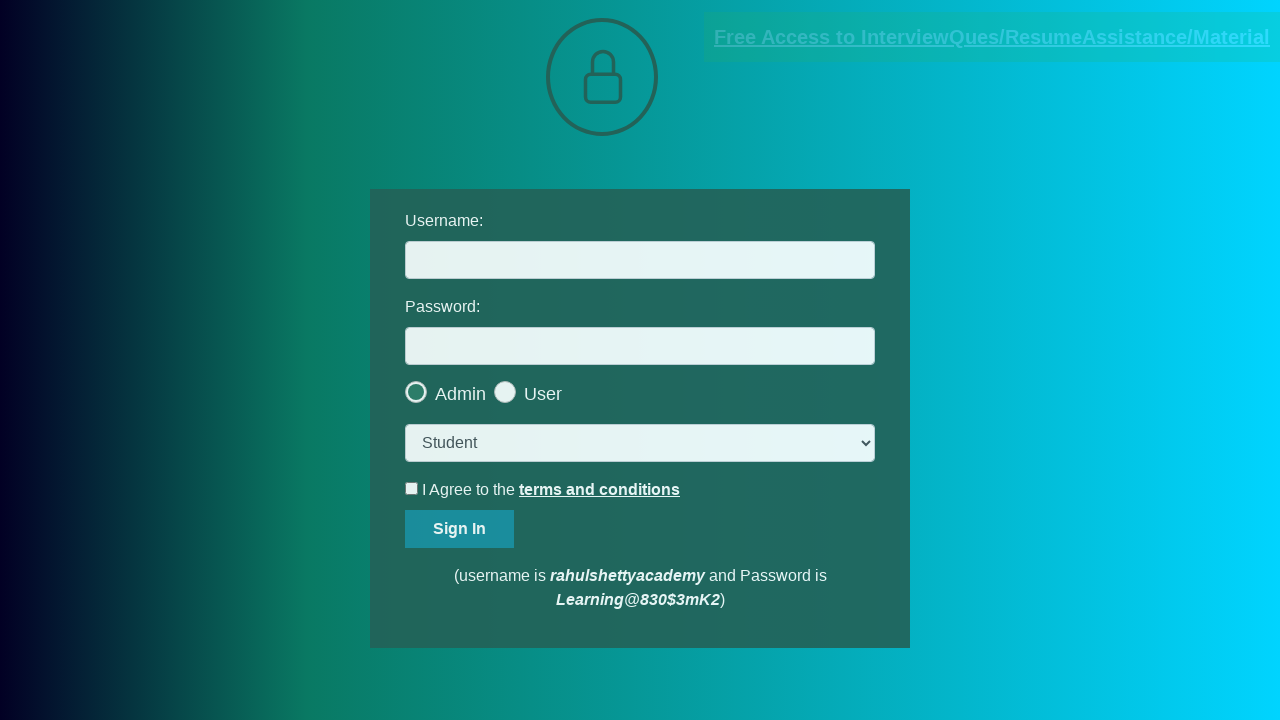

Clicked blinking text link to open new window at (992, 37) on .blinkingText
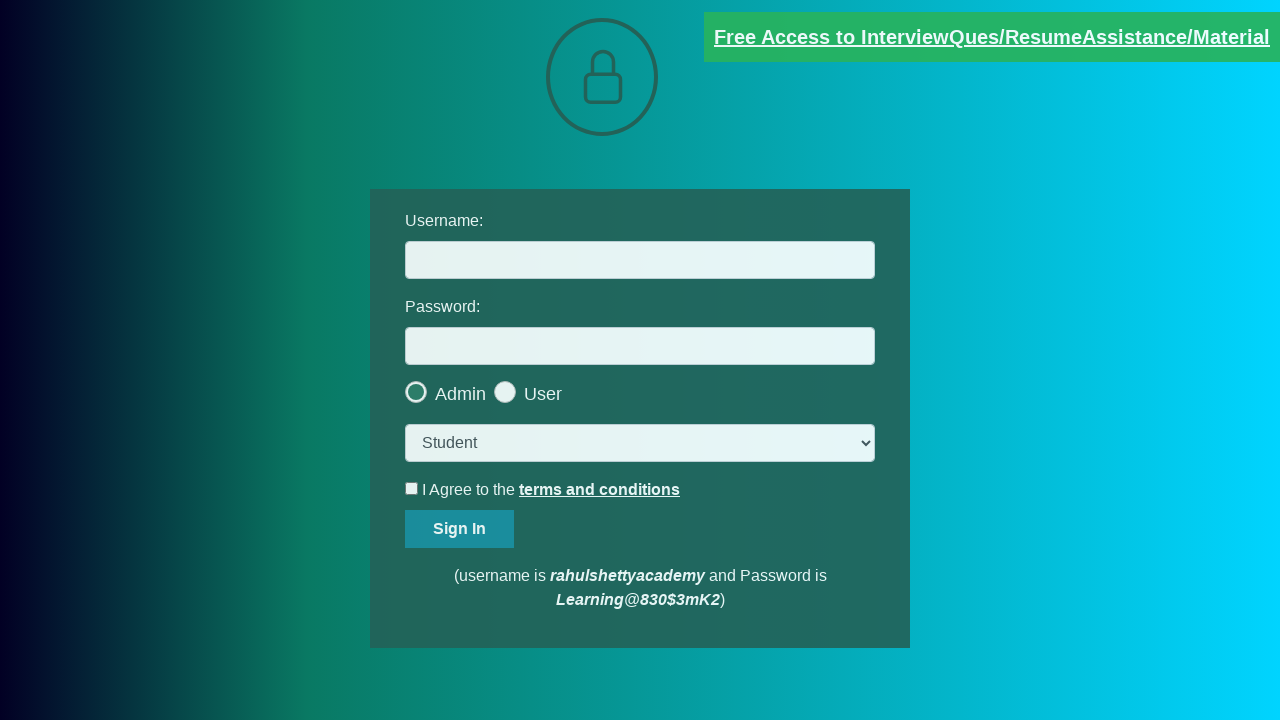

New popup window opened
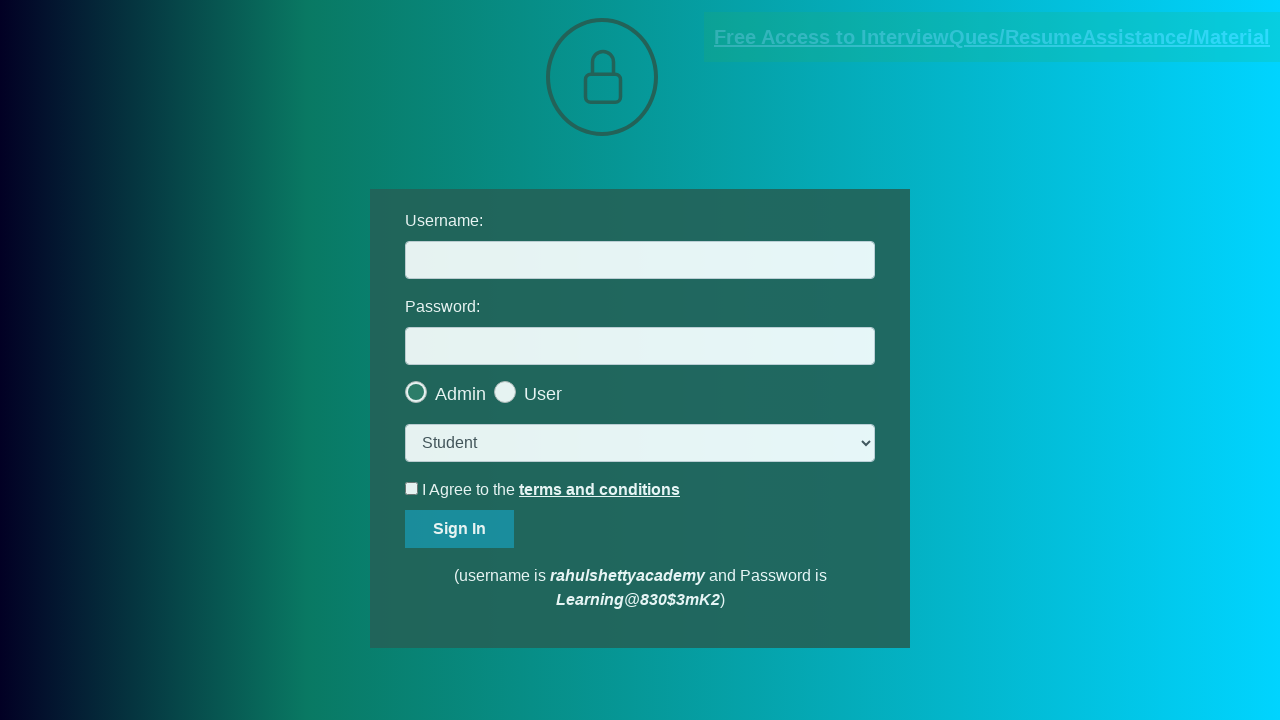

Extracted message text from popup window
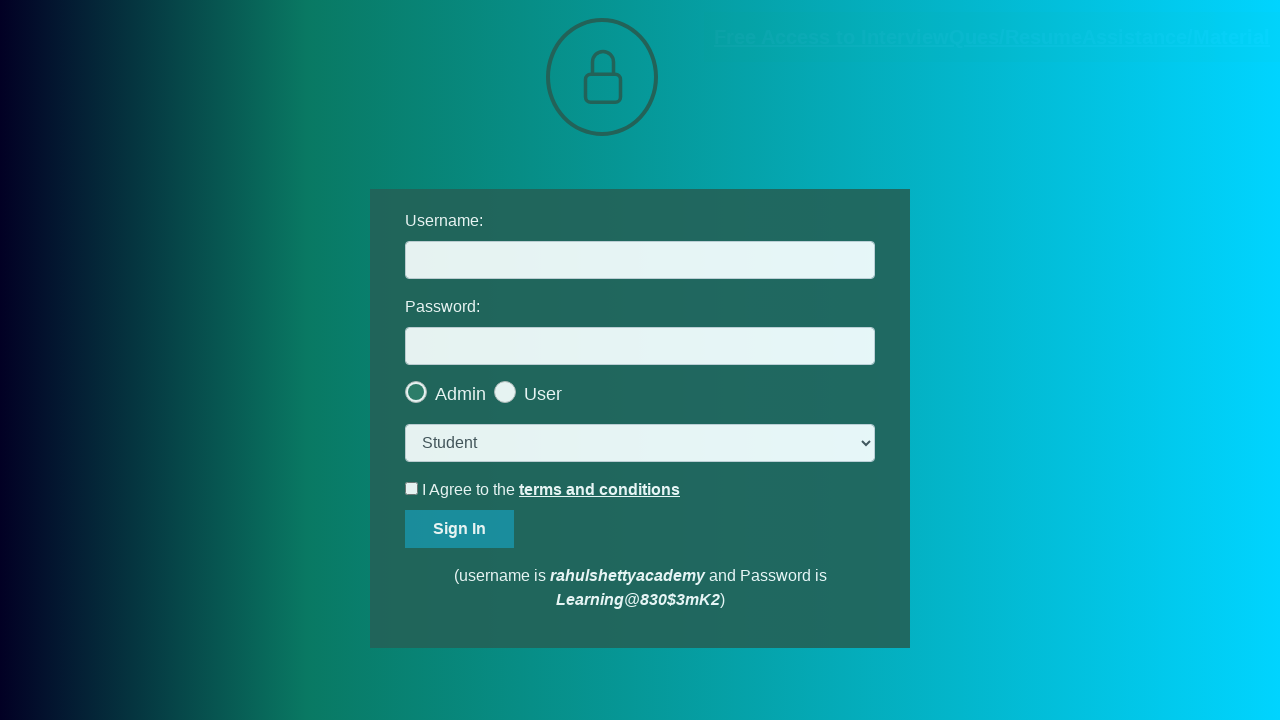

Parsed email address from message: mentor@rahulshettyacademy.com
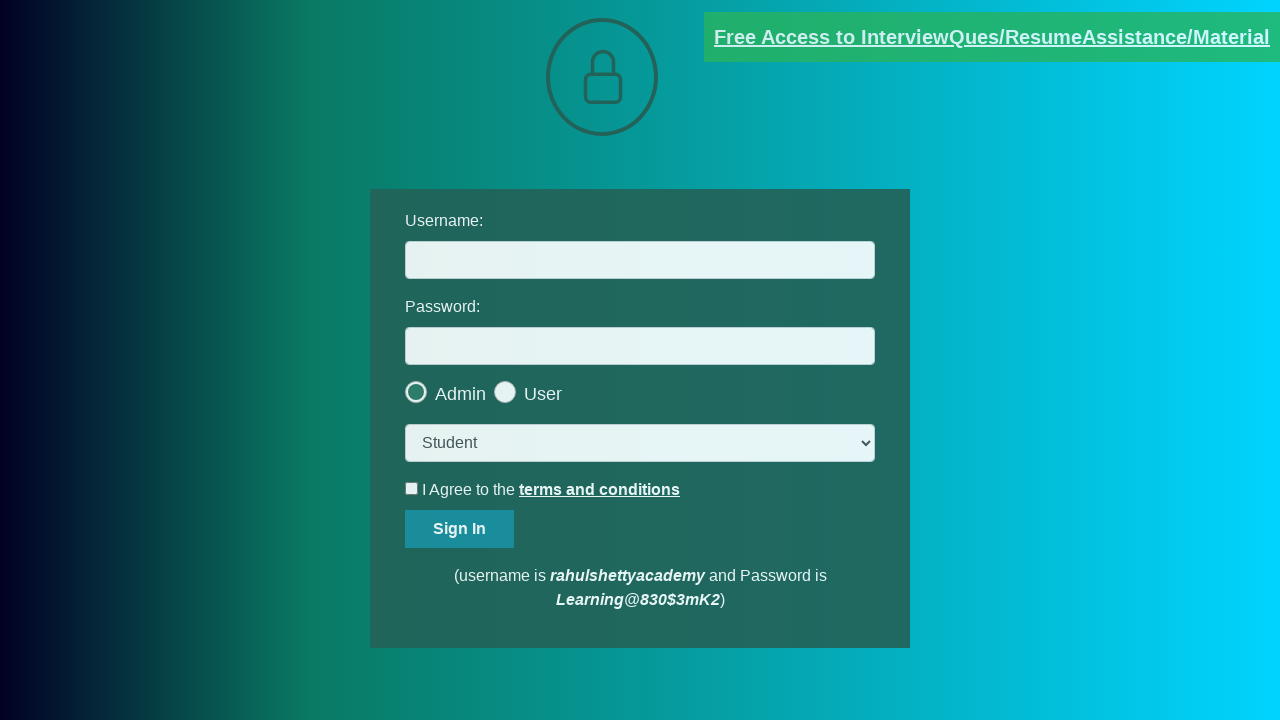

Closed popup window
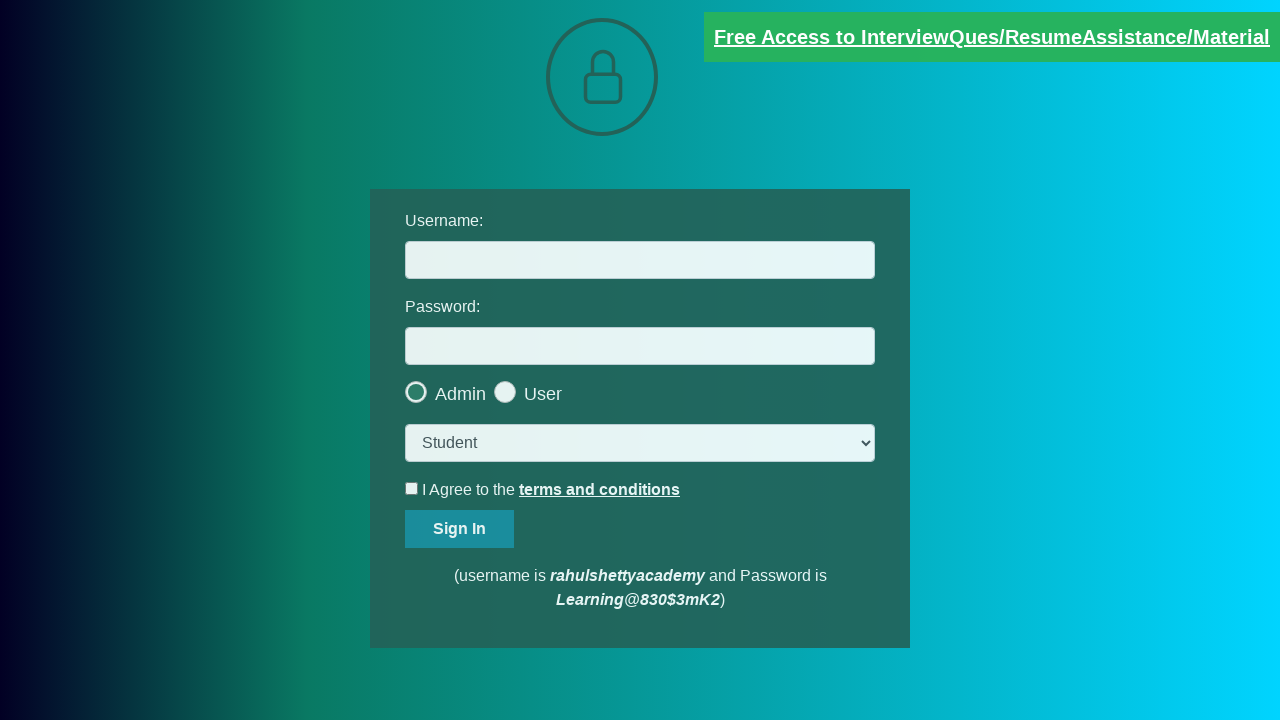

Filled username field with extracted email address on #username
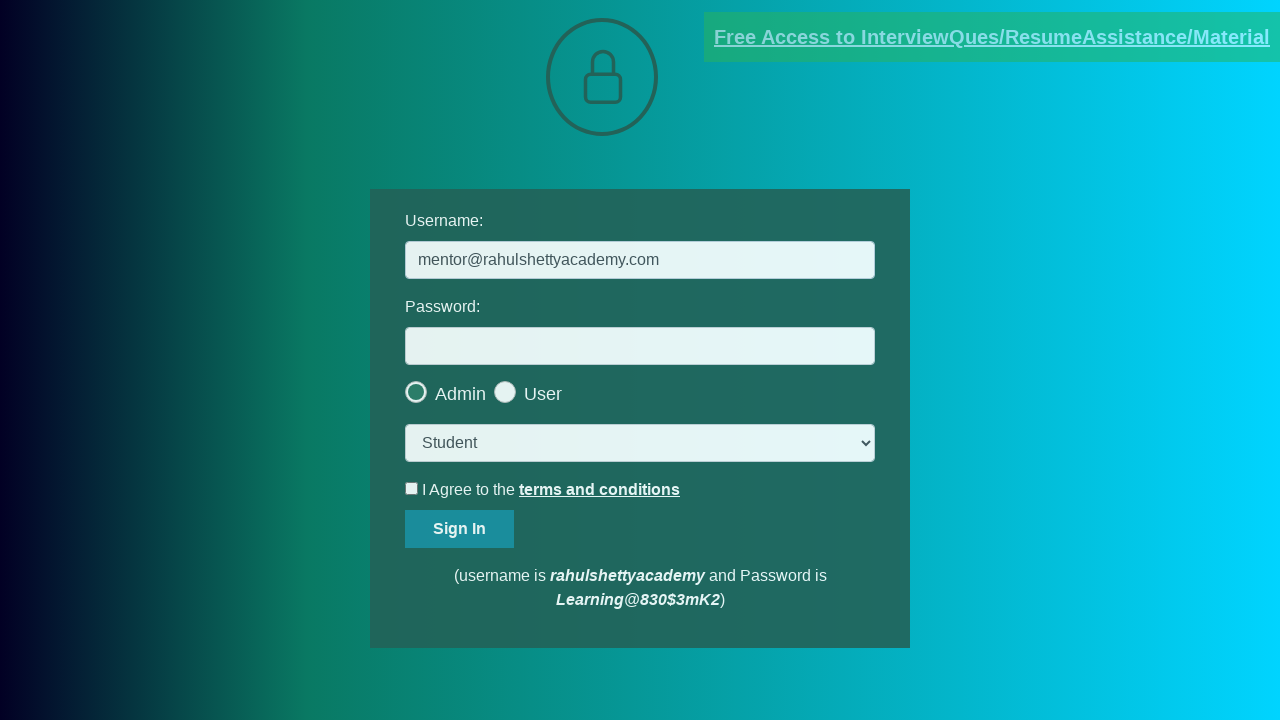

Filled password field with extracted email address on #password
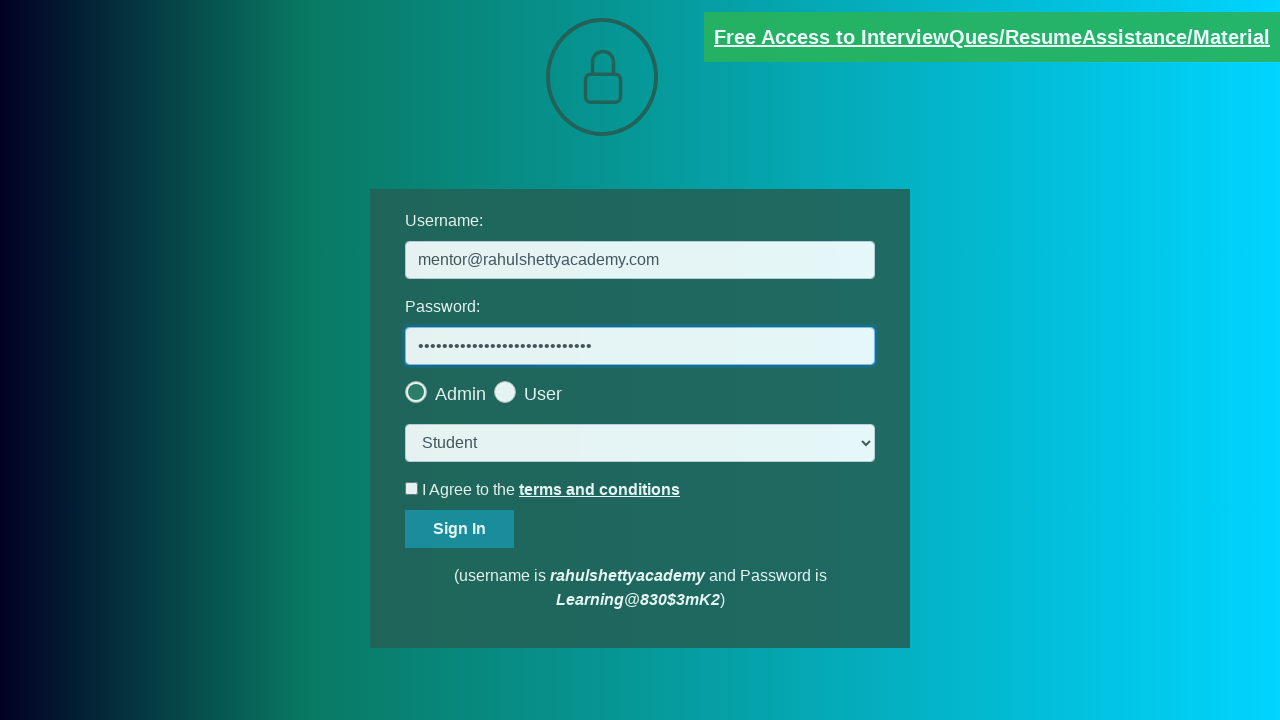

Clicked sign in button at (460, 529) on #signInBtn
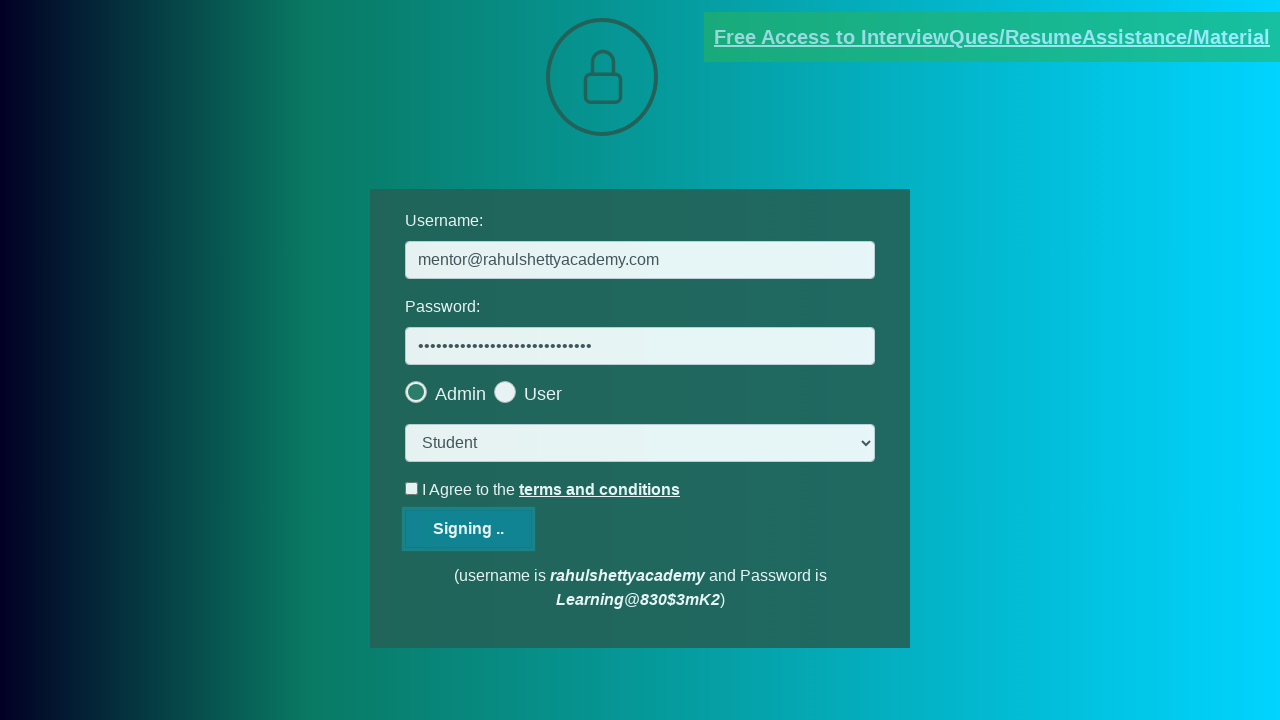

Error message appeared on login page
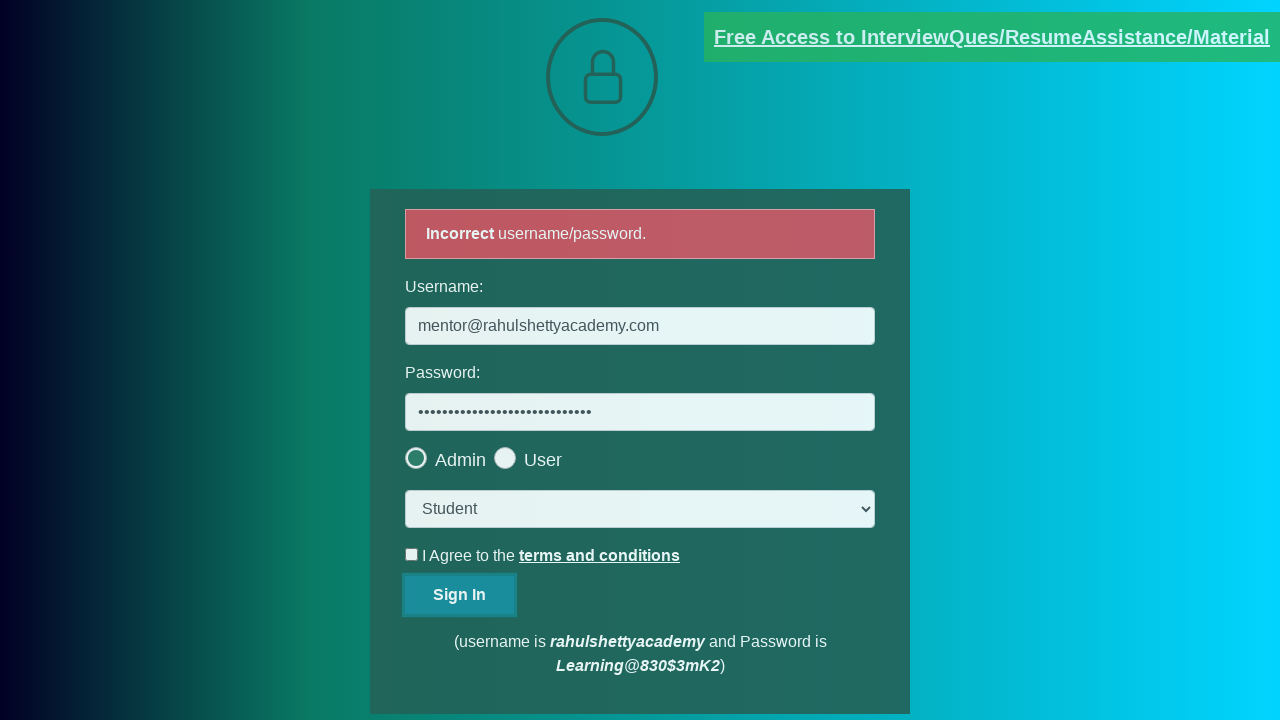

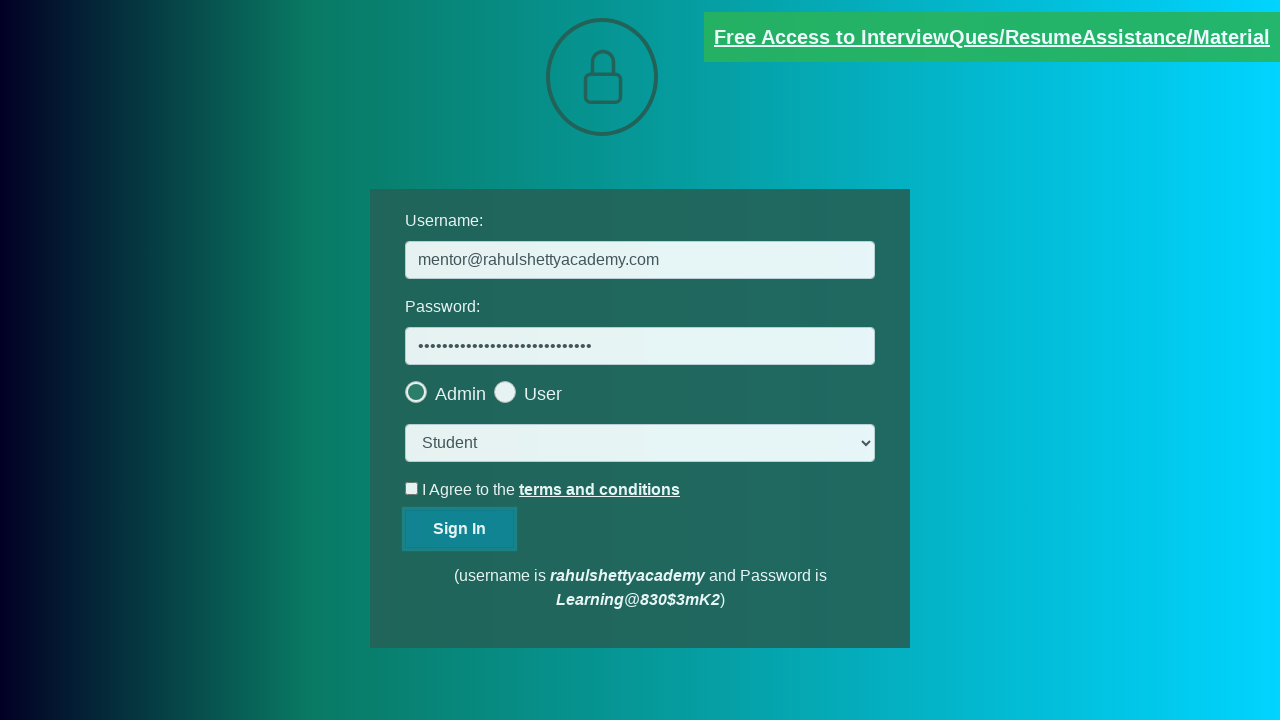